Opens the Apress website and manipulates the browser window size and position to specific dimensions.

Starting URL: https://apress.com

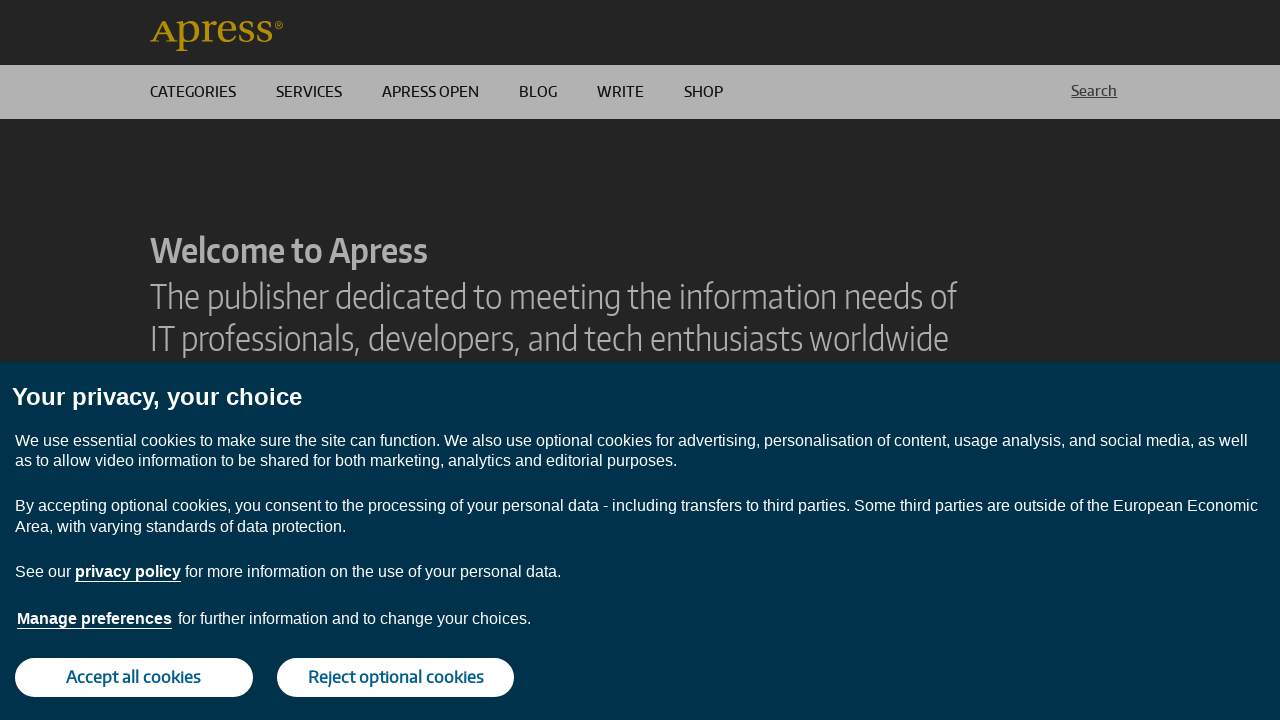

Set browser viewport size to 300x400 pixels
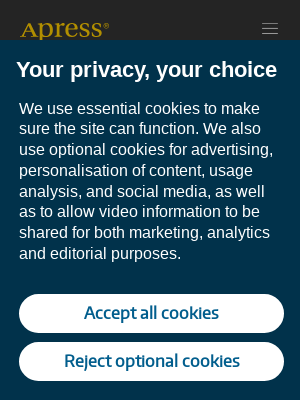

Waited for page to reach domcontentloaded state
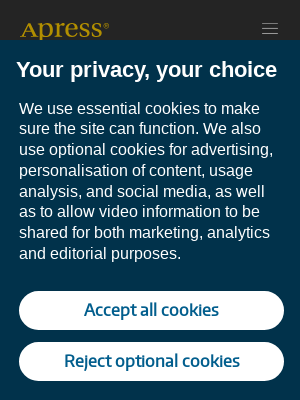

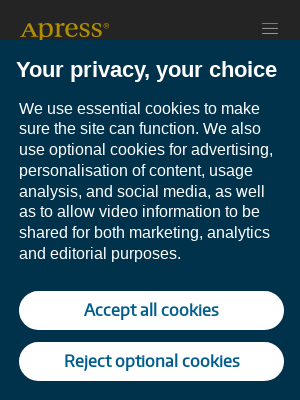